Tests button interactions on DemoQA by performing a double-click action and verifying the success message appears

Starting URL: https://demoqa.com/buttons

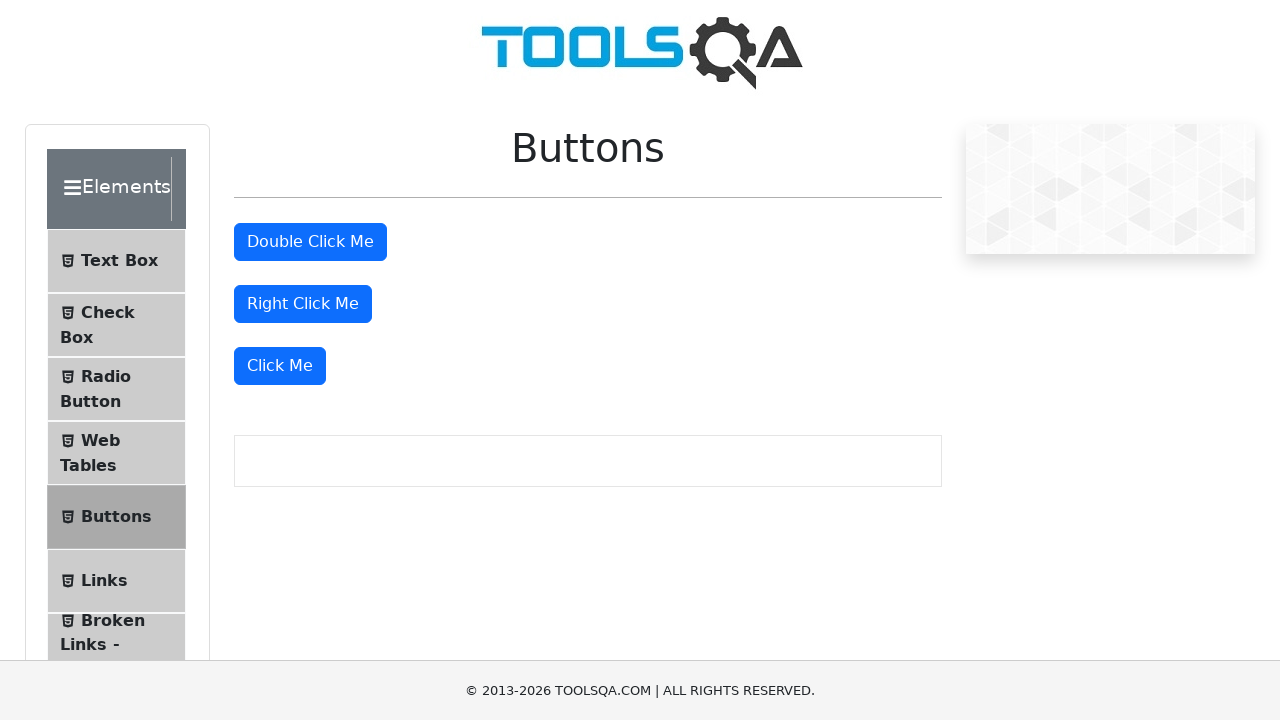

Double-clicked the double click button at (310, 242) on #doubleClickBtn
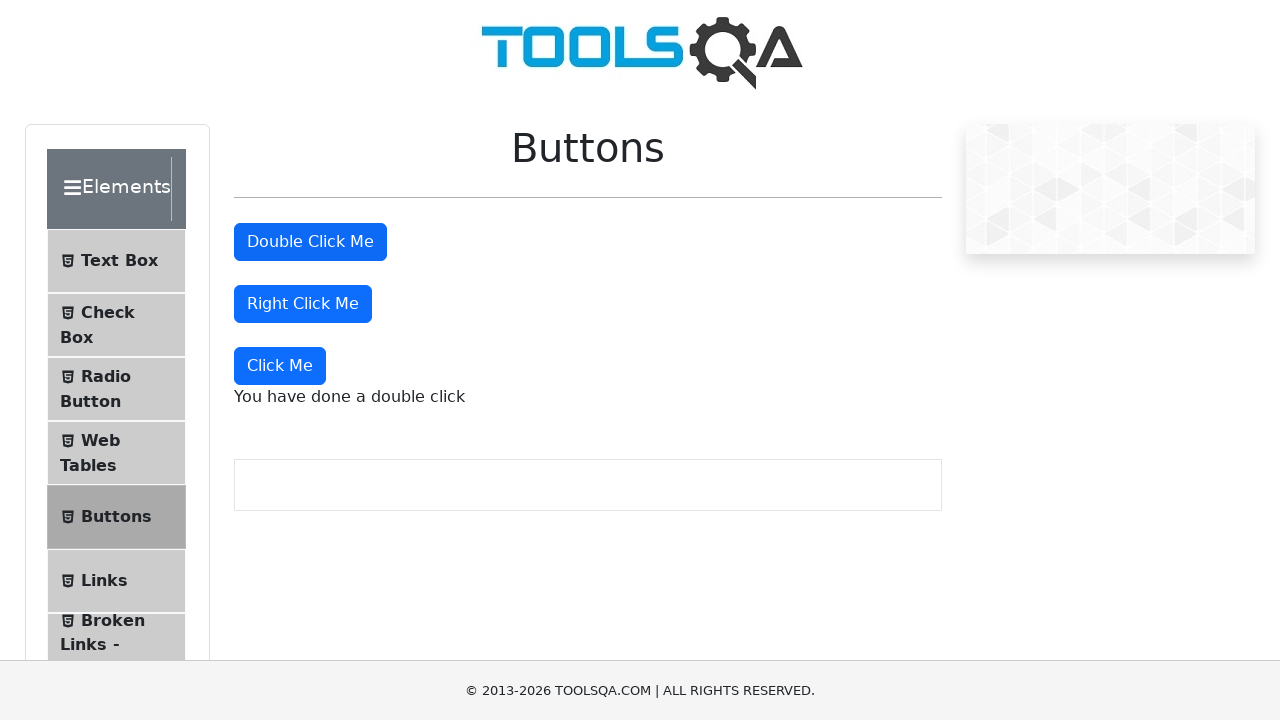

Double-click success message appeared
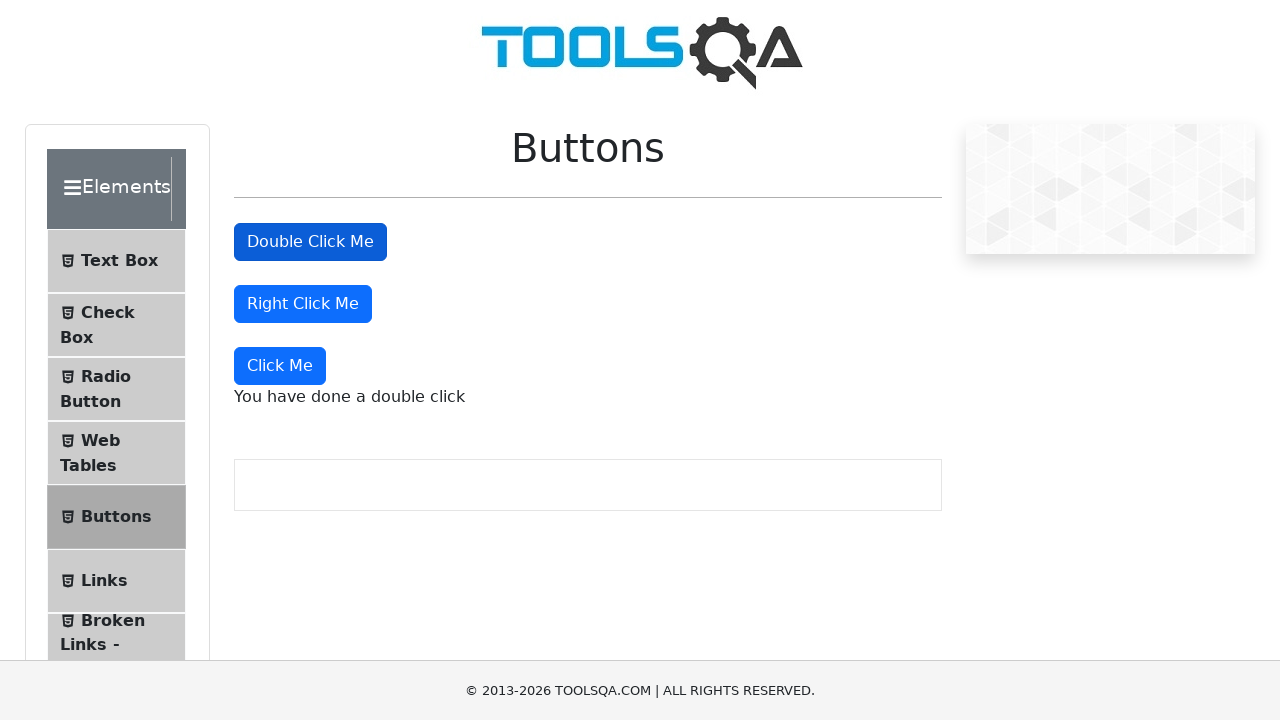

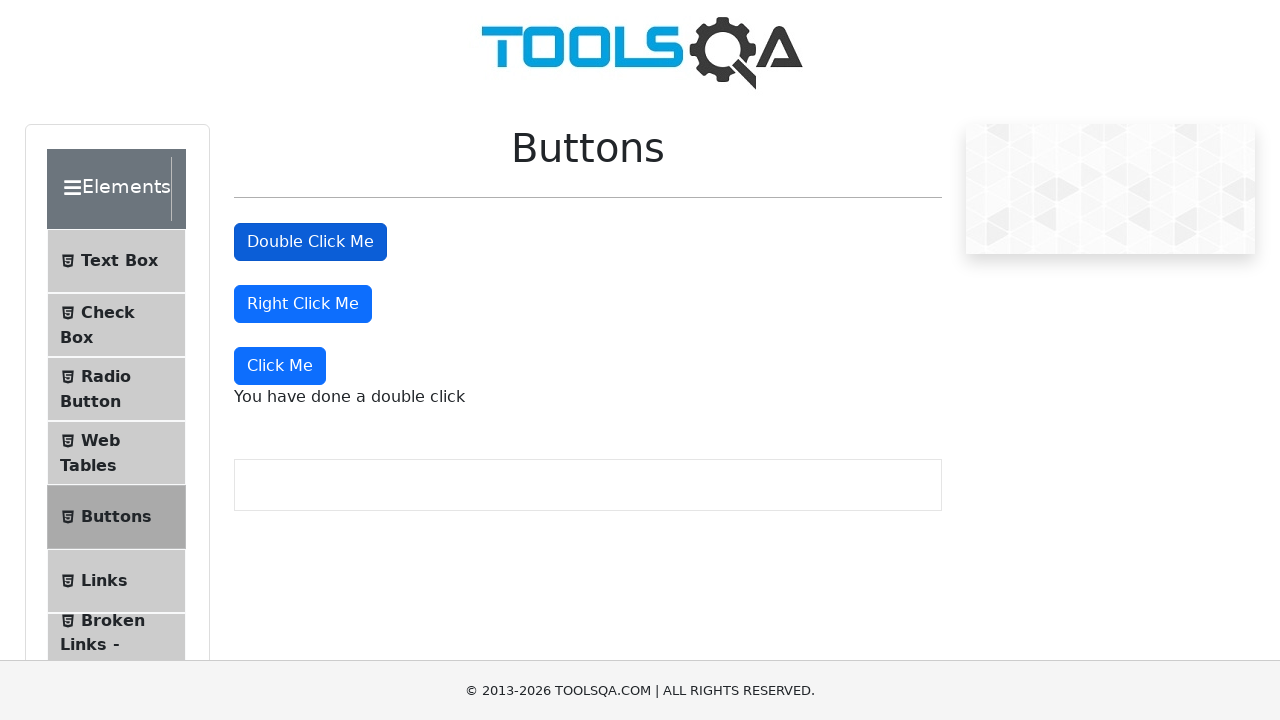